Navigates to the All Courses page and counts the total number of courses displayed

Starting URL: https://alchemy.hguy.co/lms

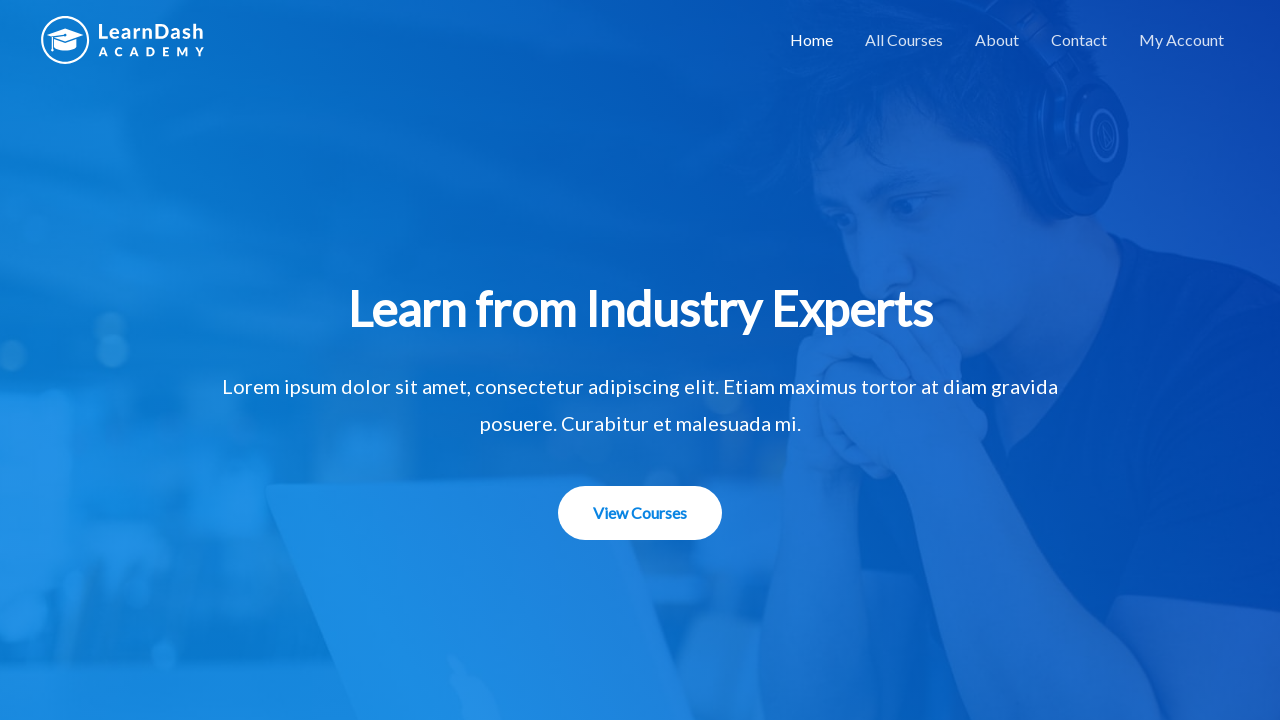

Clicked on 'All Courses' link at (904, 40) on xpath=//a[contains(text(),'All Courses')]
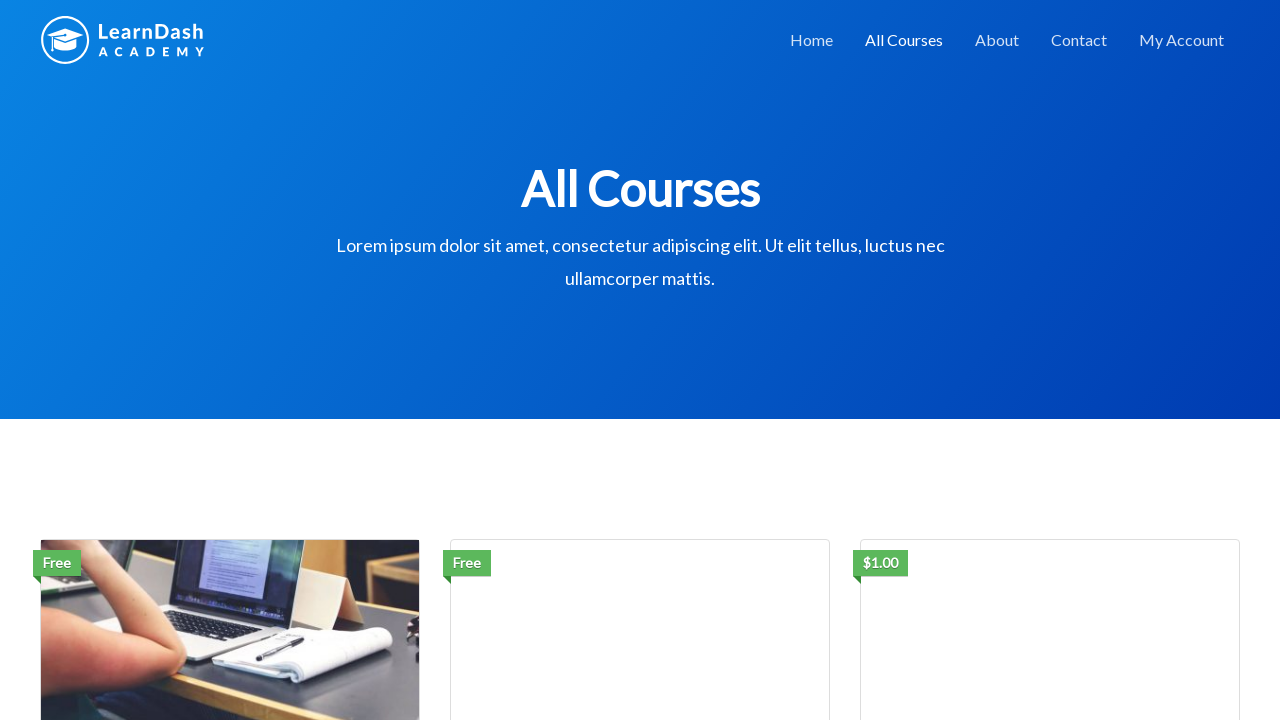

Course grid loaded and course elements are visible
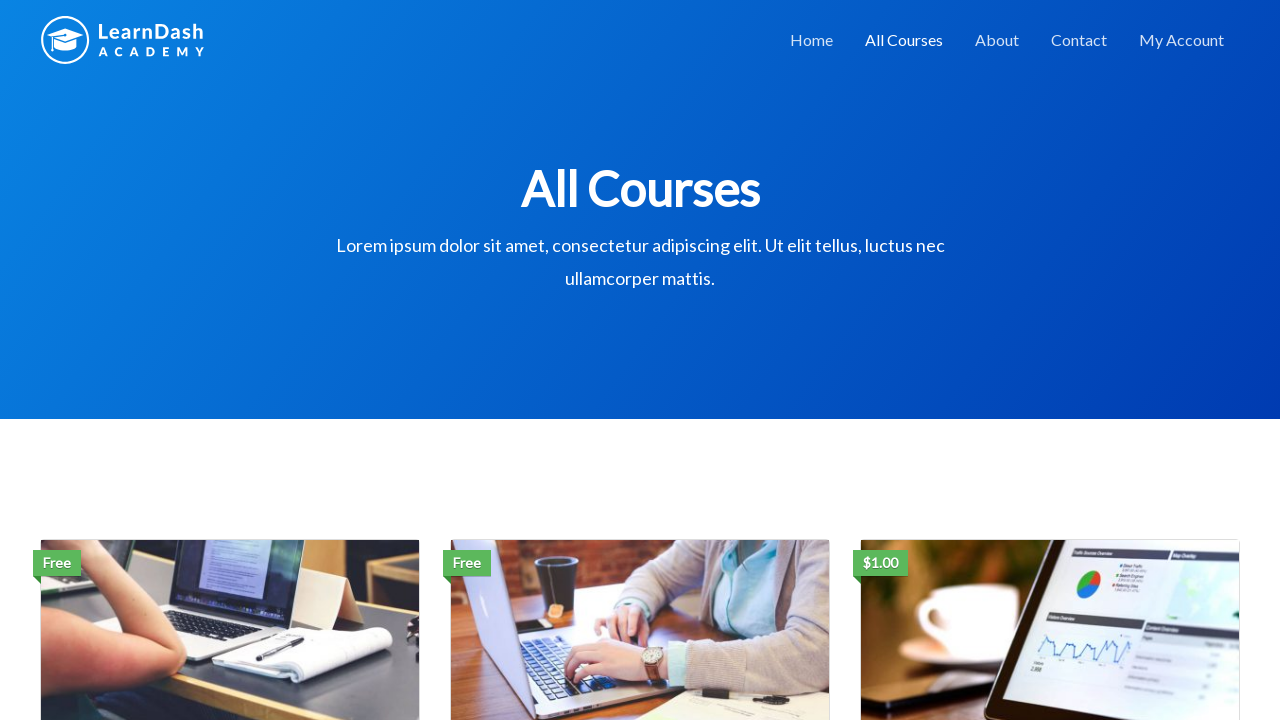

Counted total number of courses displayed: 3
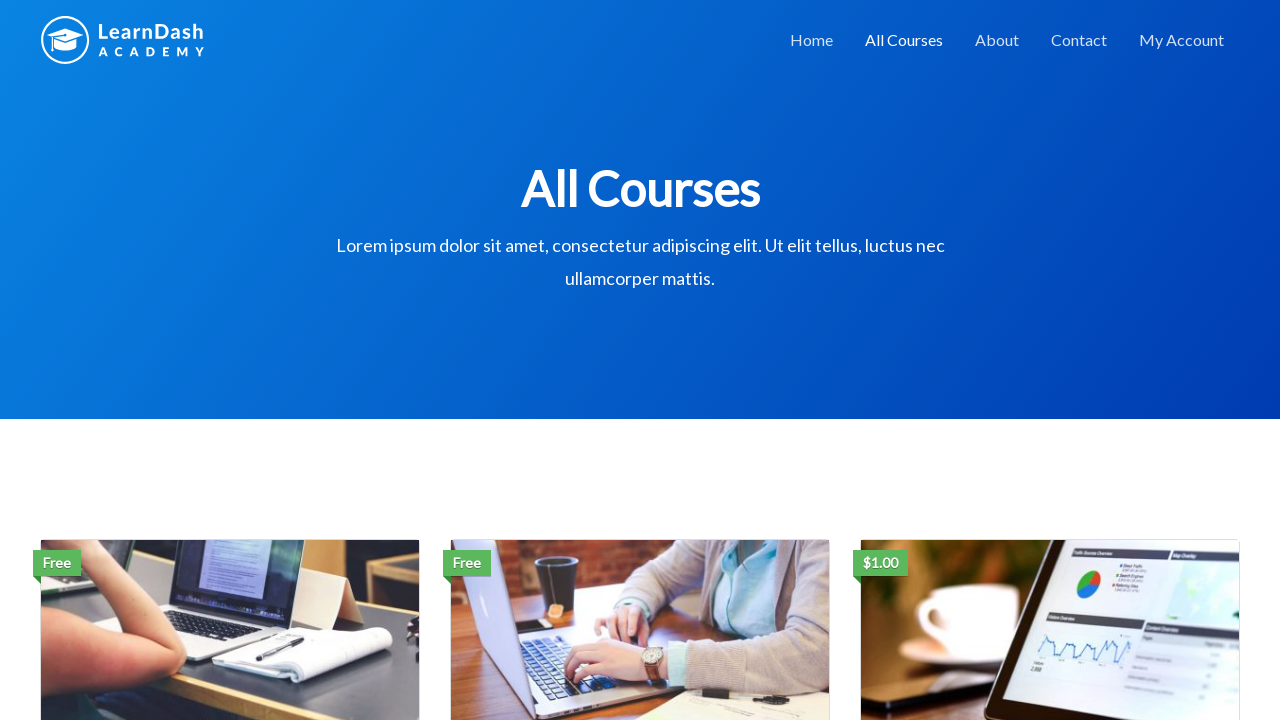

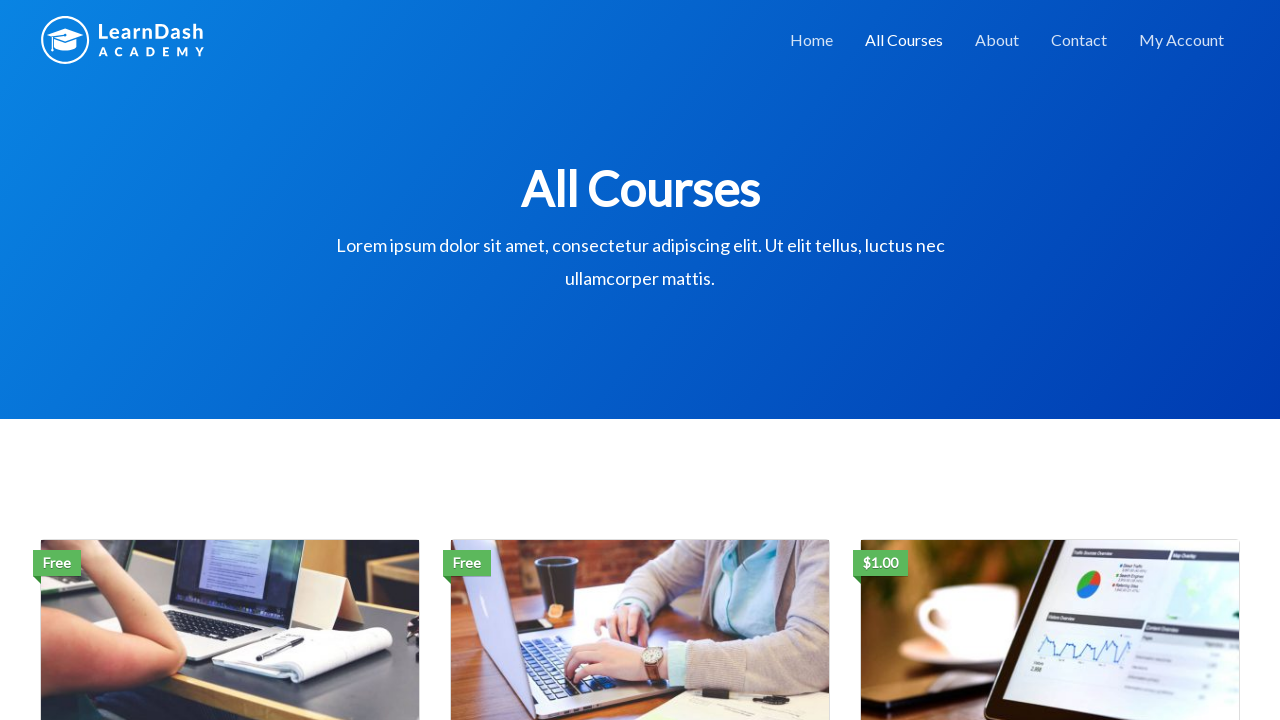